Validates that the Rebet website displays social sportsbook content by checking for various indicators like "social sport", "sportsbook", "sweepstakes", or related elements.

Starting URL: https://rebet.app/

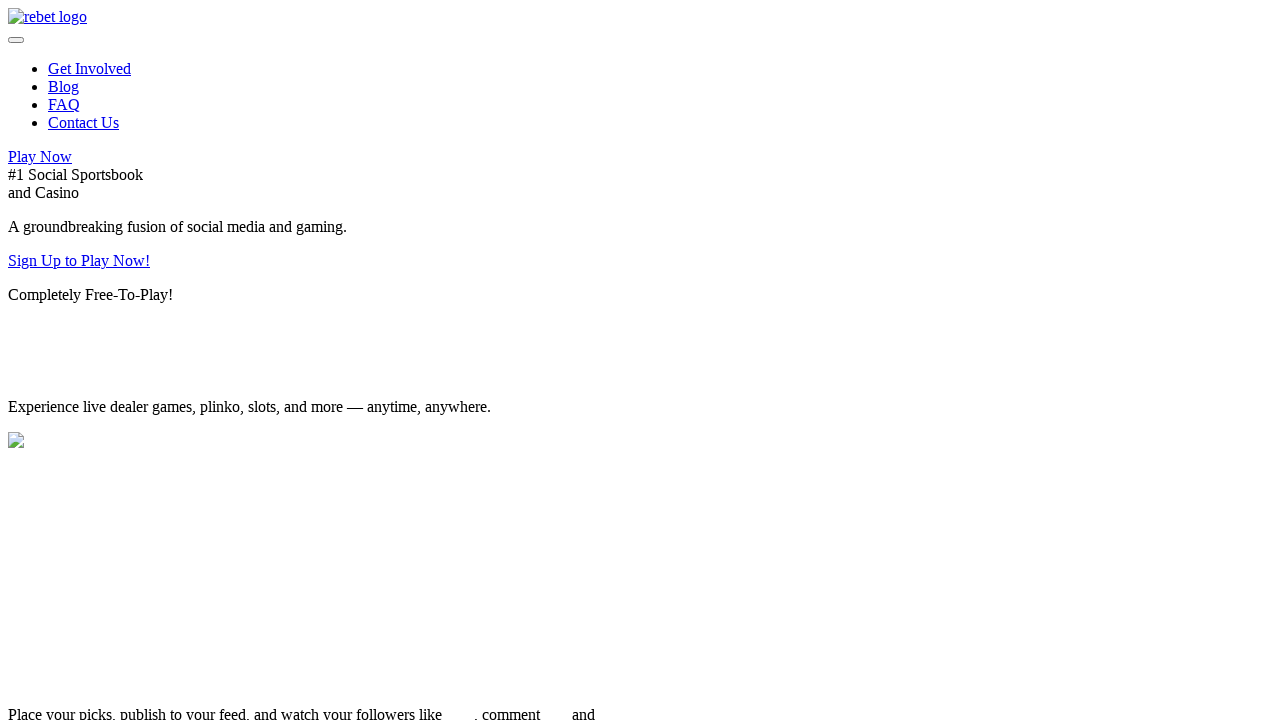

Waited for page to load (domcontentloaded)
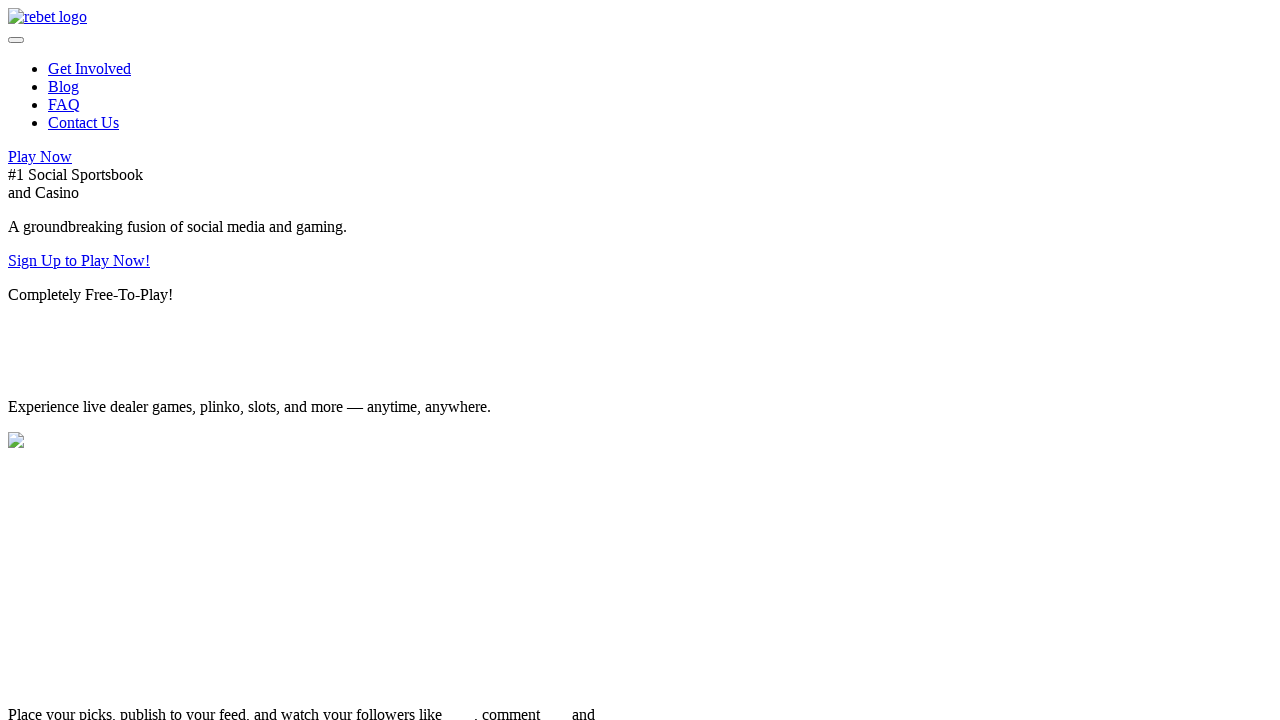

Found social sportsbook content with indicator: text=/social.*sport/i
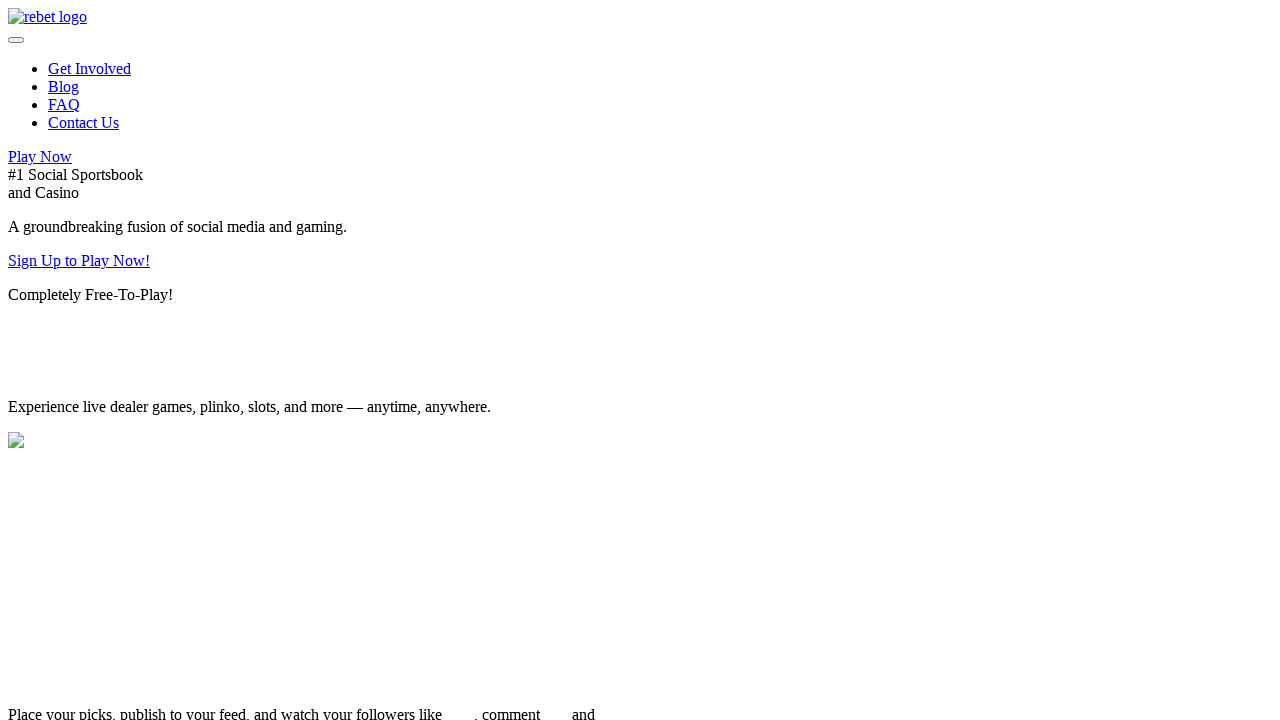

Verified that social sportsbook content is visible on the page
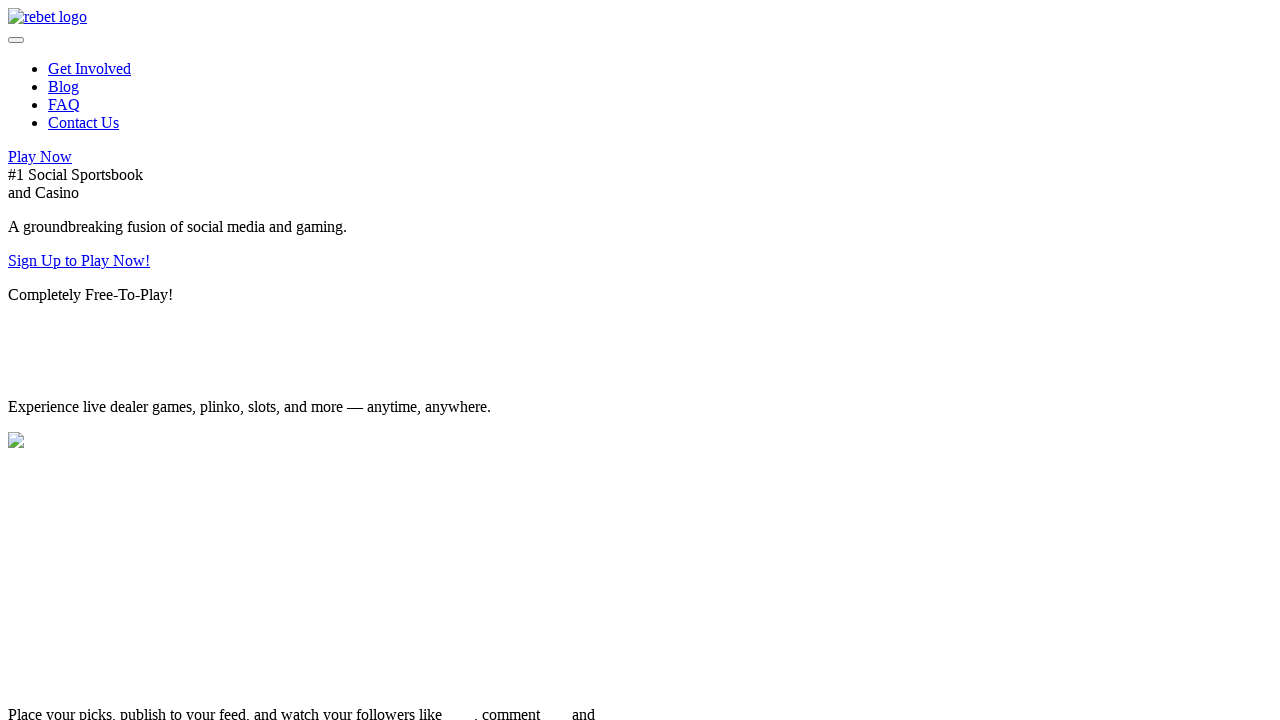

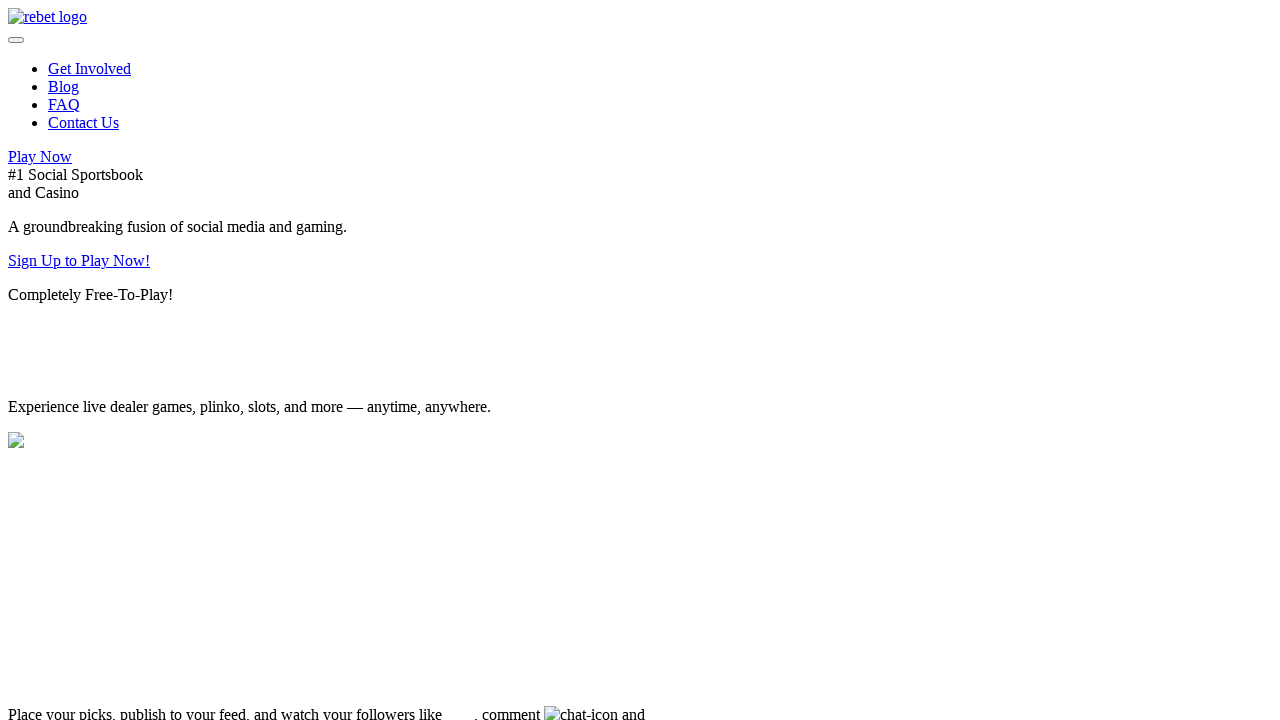